Tests a text box form submission by filling in name, email, and address fields, then verifying the output displays the submitted information correctly

Starting URL: https://demoqa.com/text-box

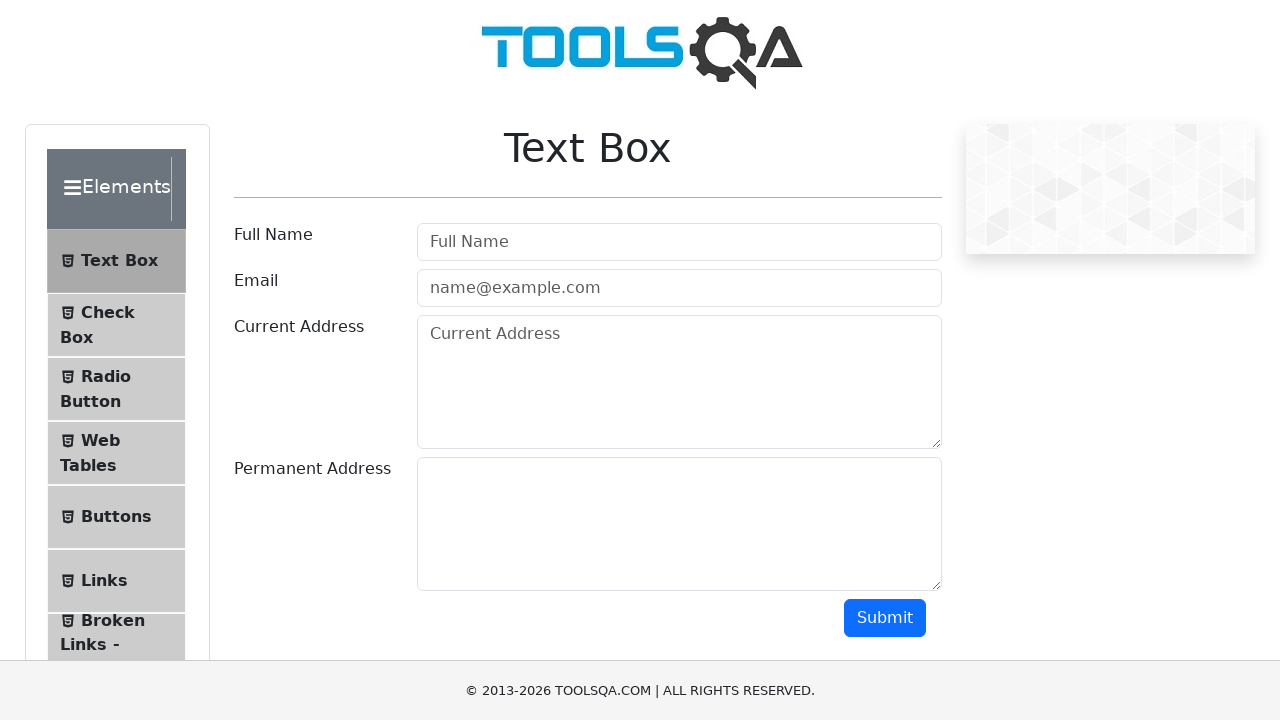

Filled name field with 'John Doe' on #userName
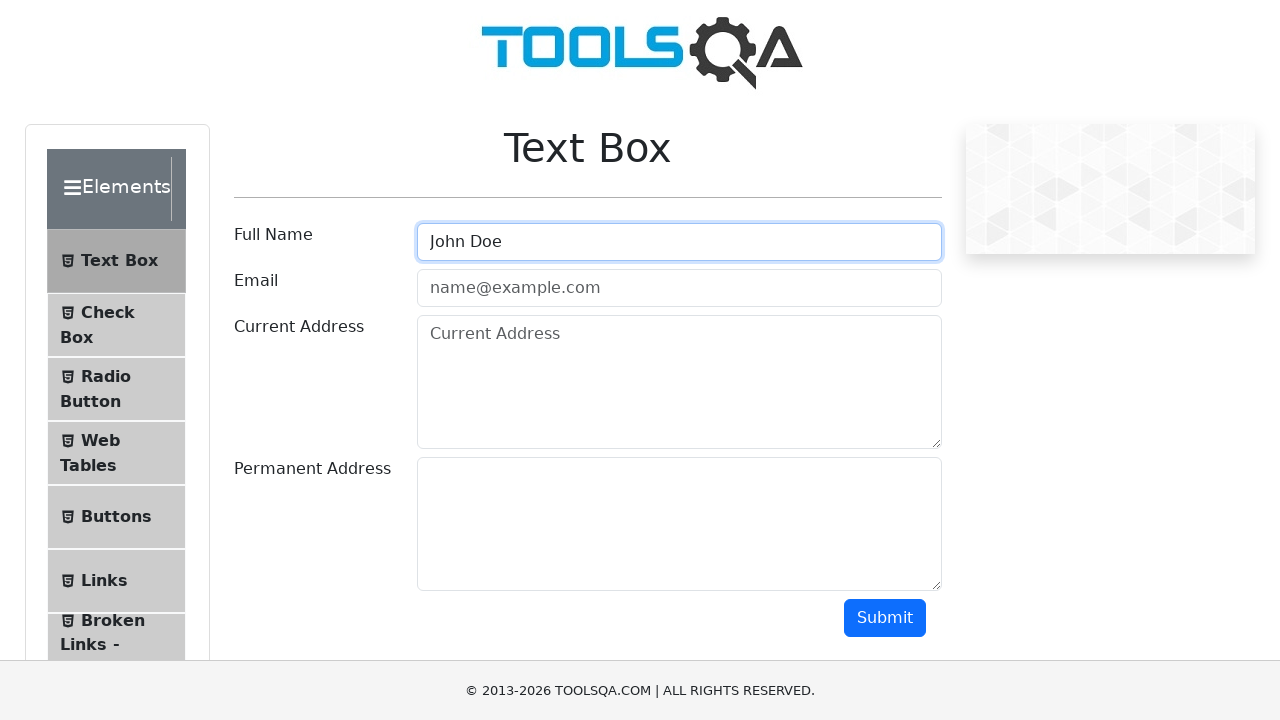

Filled email field with 'john.doe@example.com' on #userEmail
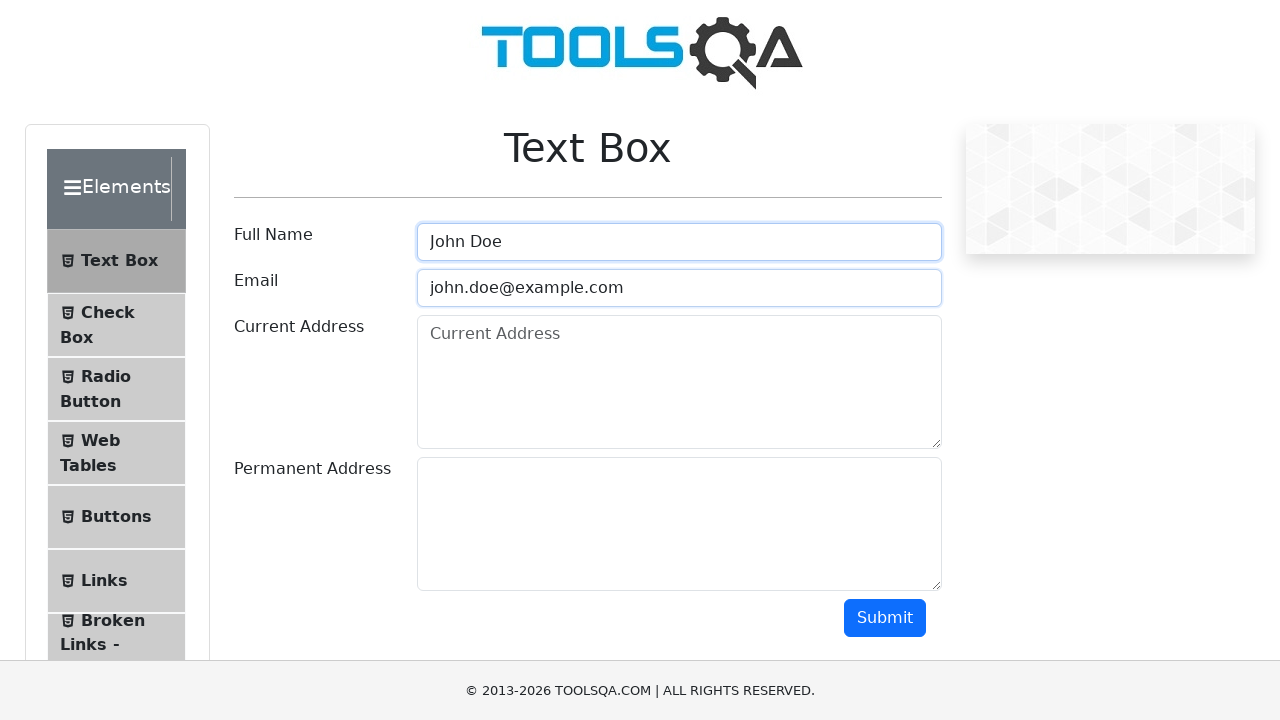

Filled current address field with '123 Main St, Cityville' on #currentAddress
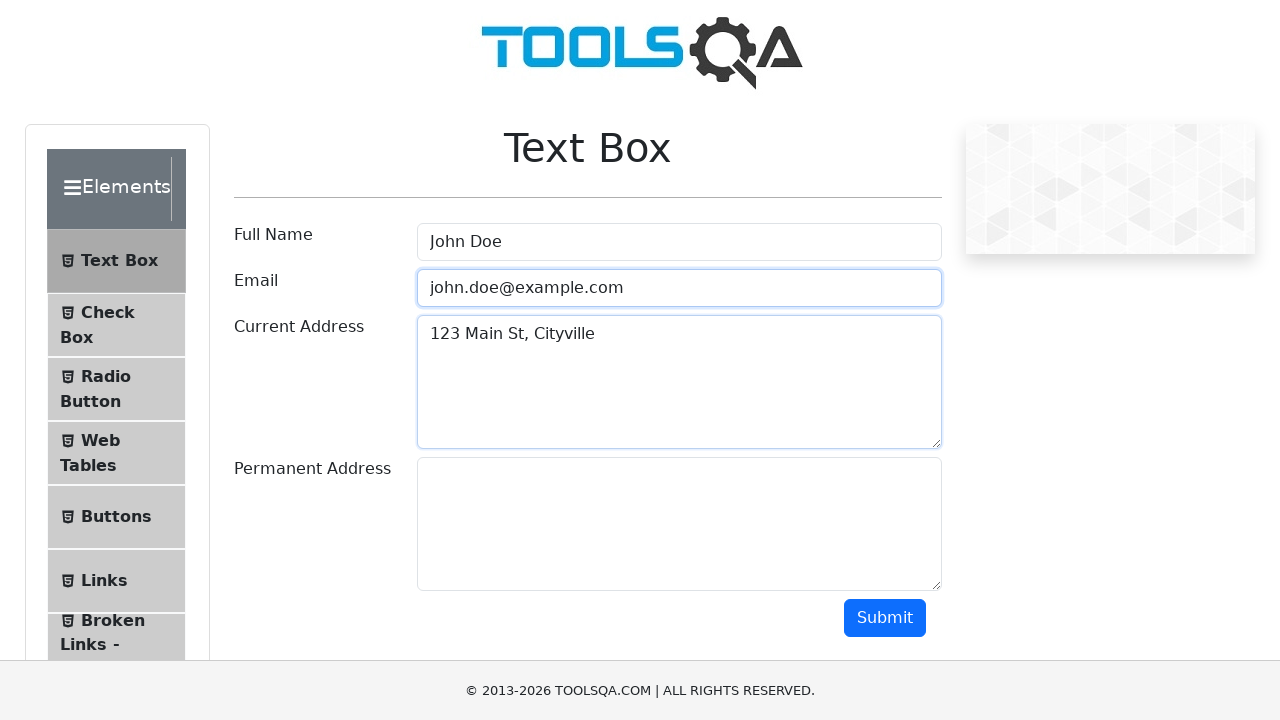

Filled permanent address field with '456 Long Ave, Townsville' on #permanentAddress
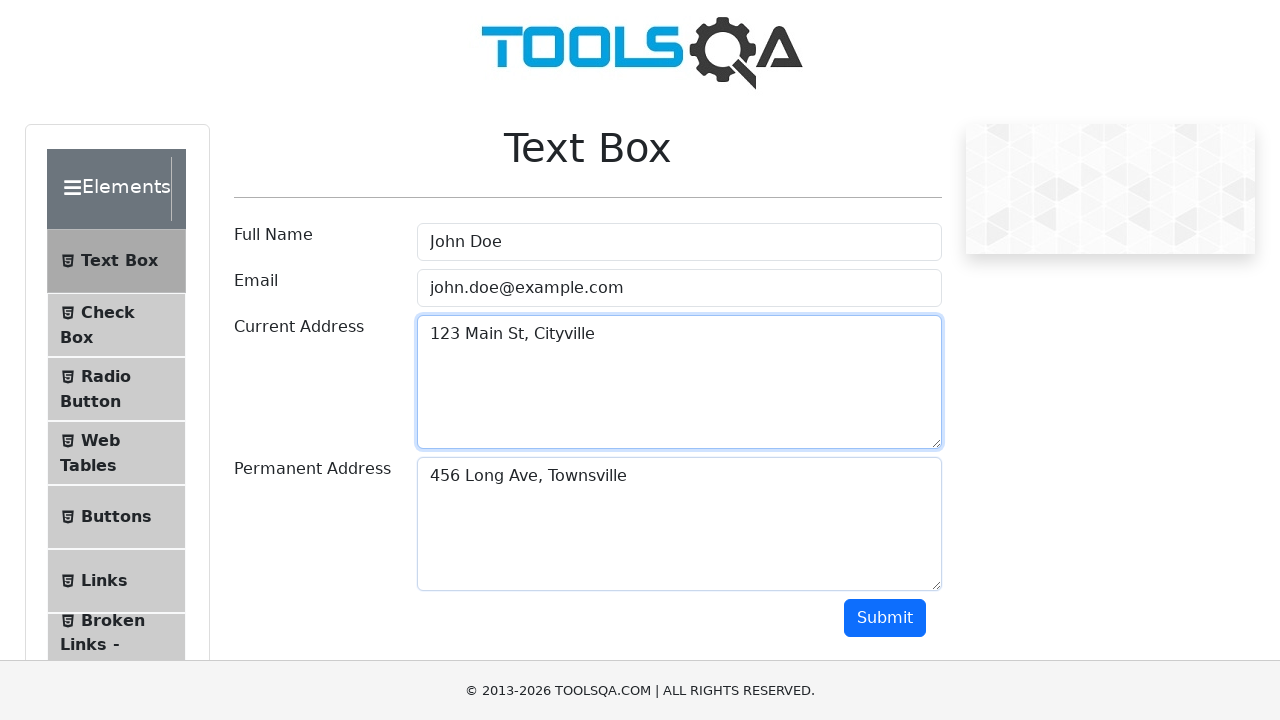

Scrolled submit button into view
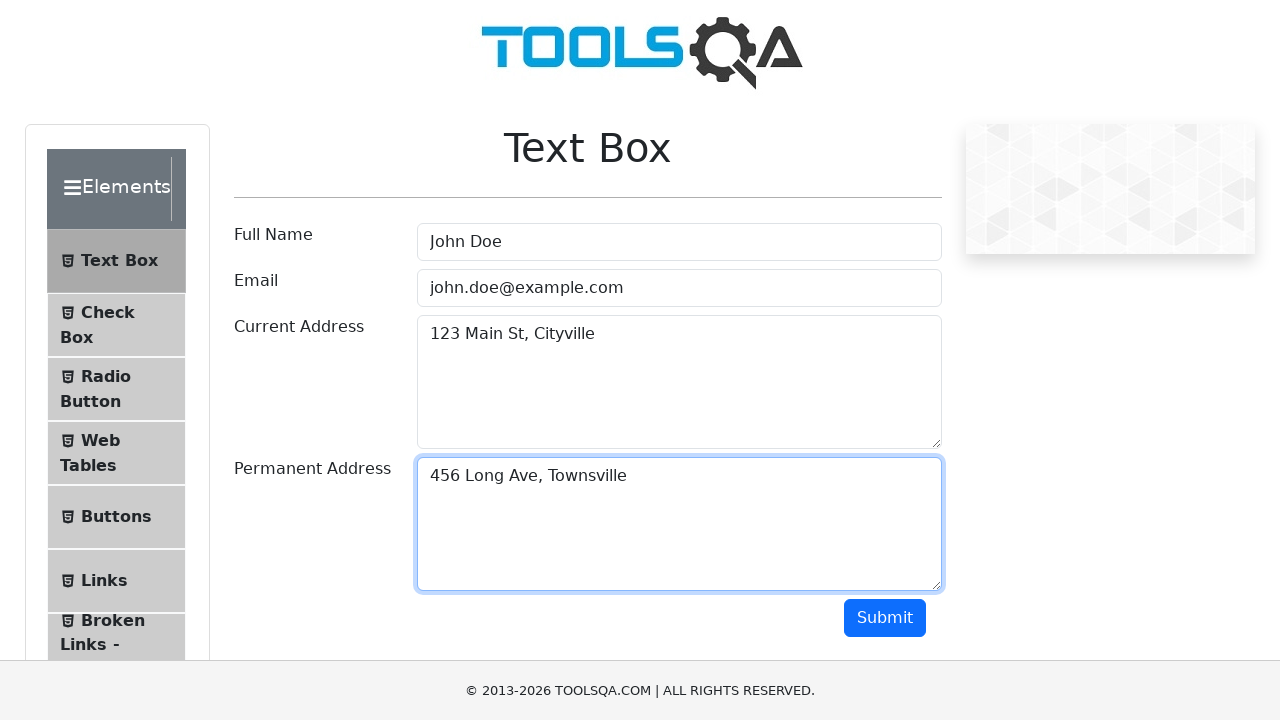

Clicked submit button to submit the form at (885, 618) on #submit
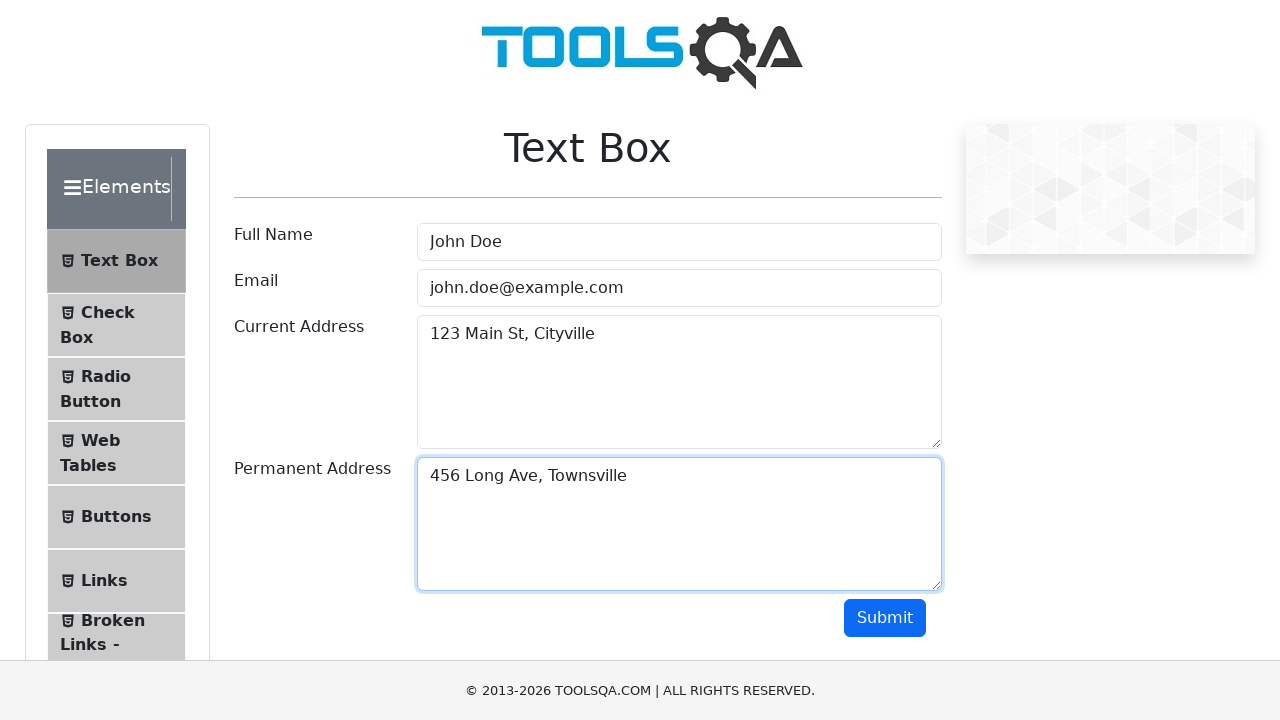

Output section became visible after form submission
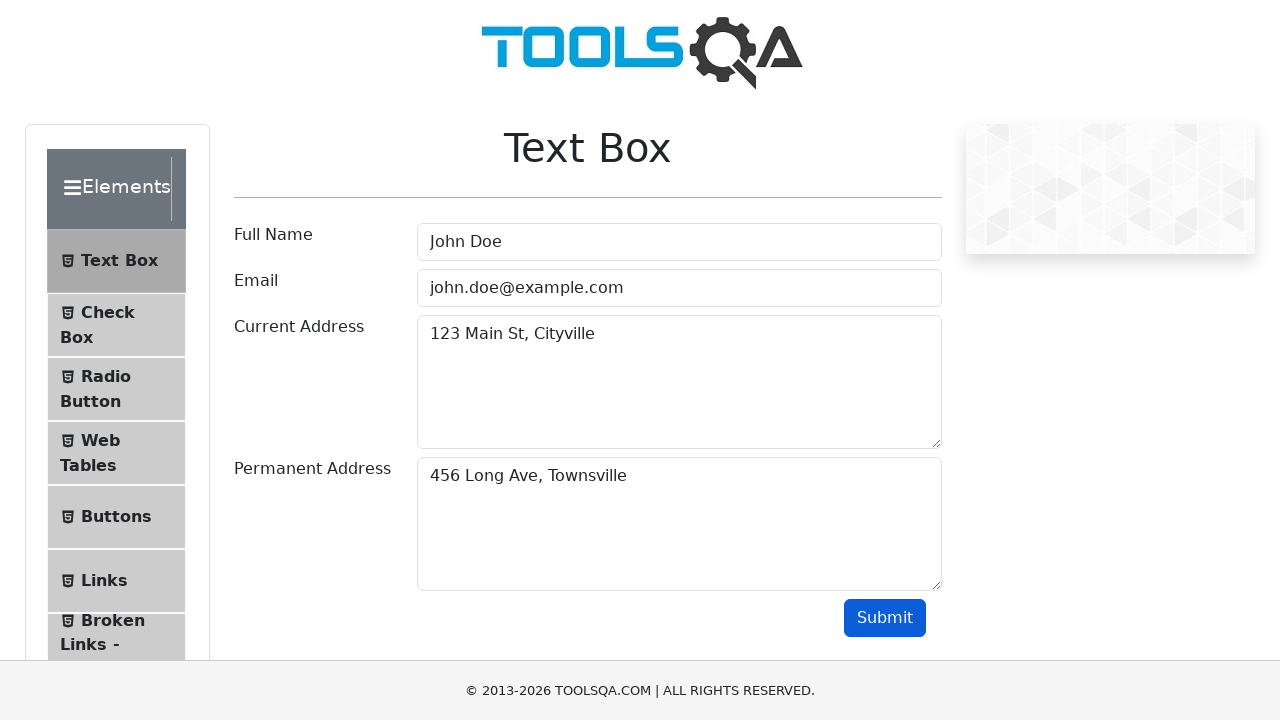

Retrieved name output text
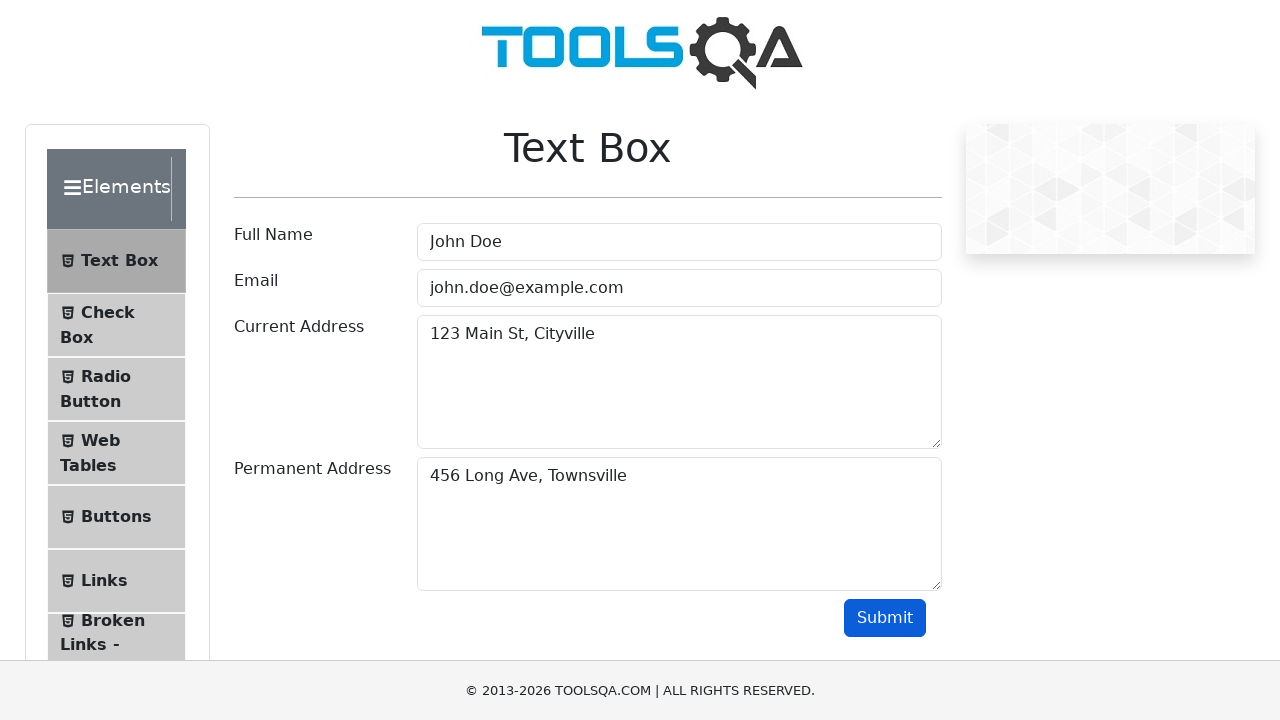

Retrieved email output text
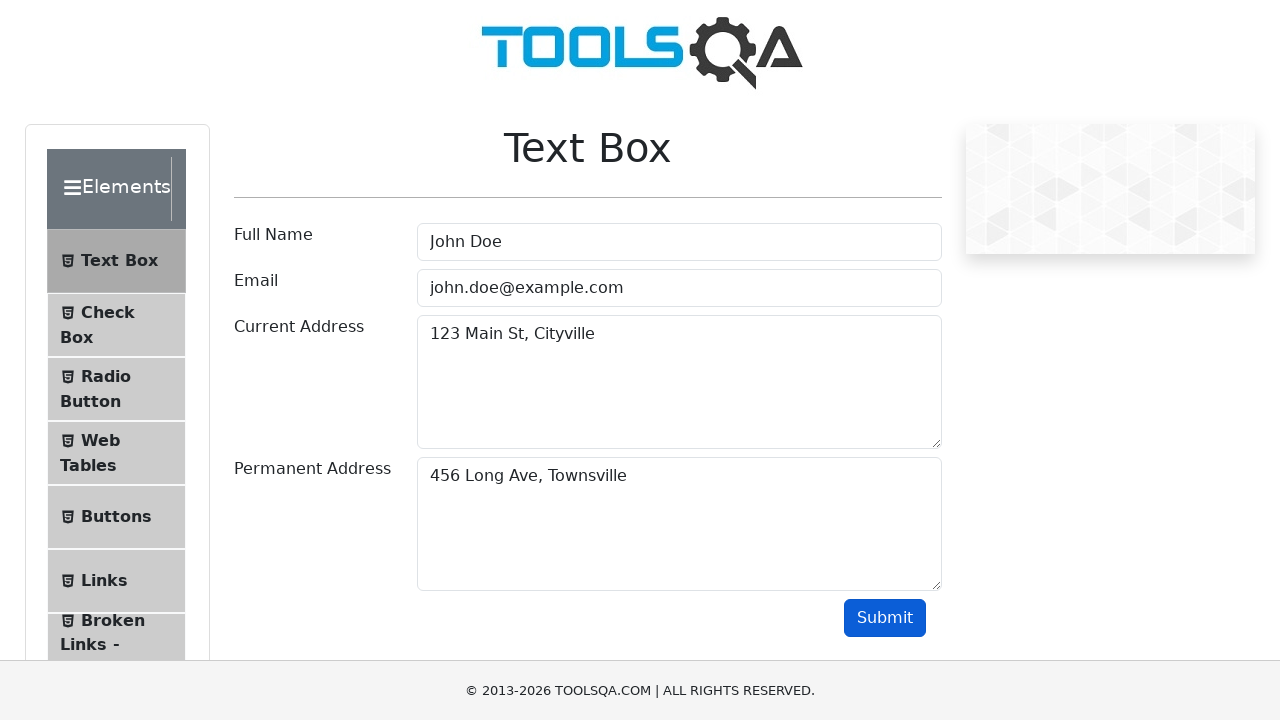

Retrieved current address output text
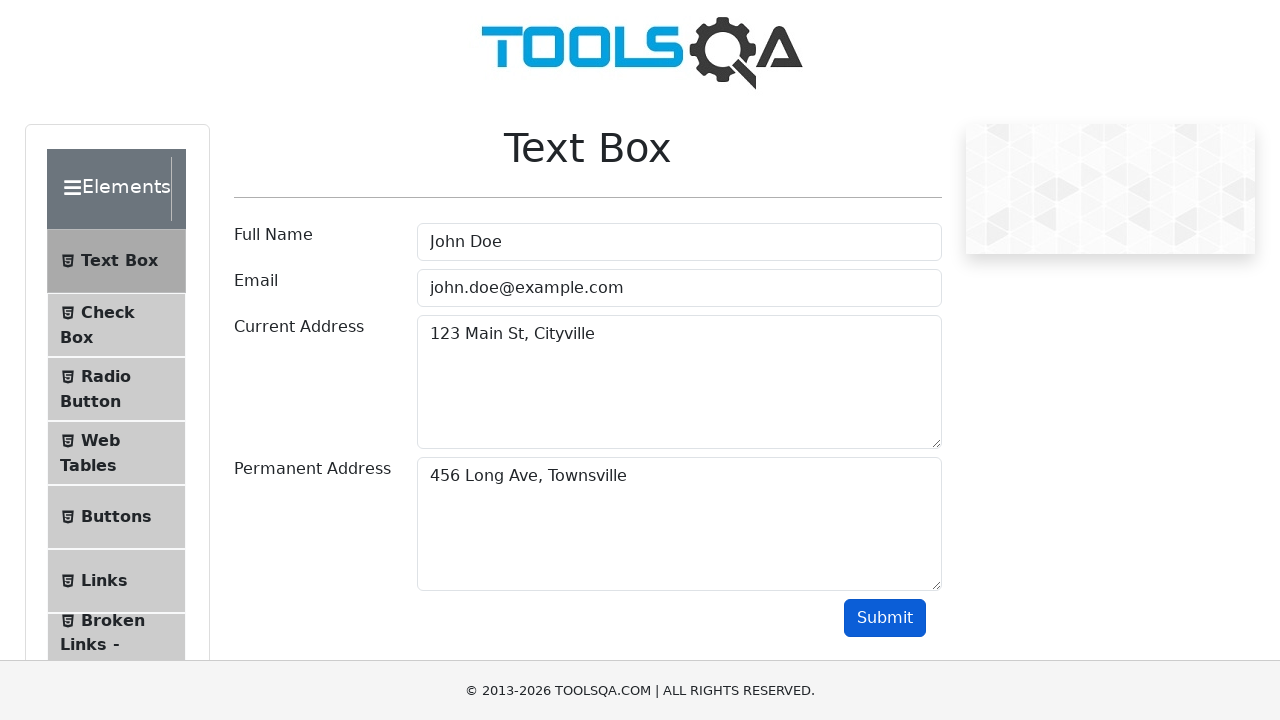

Retrieved permanent address output text
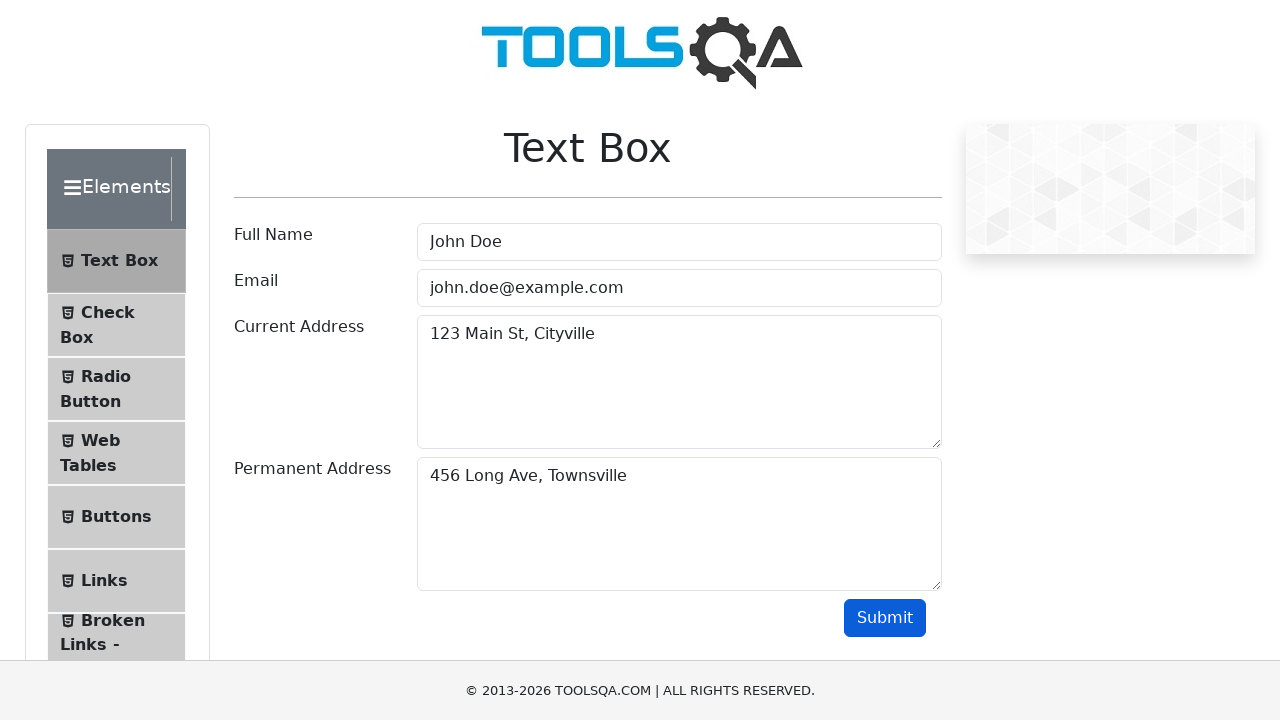

Verified name output contains 'John Doe'
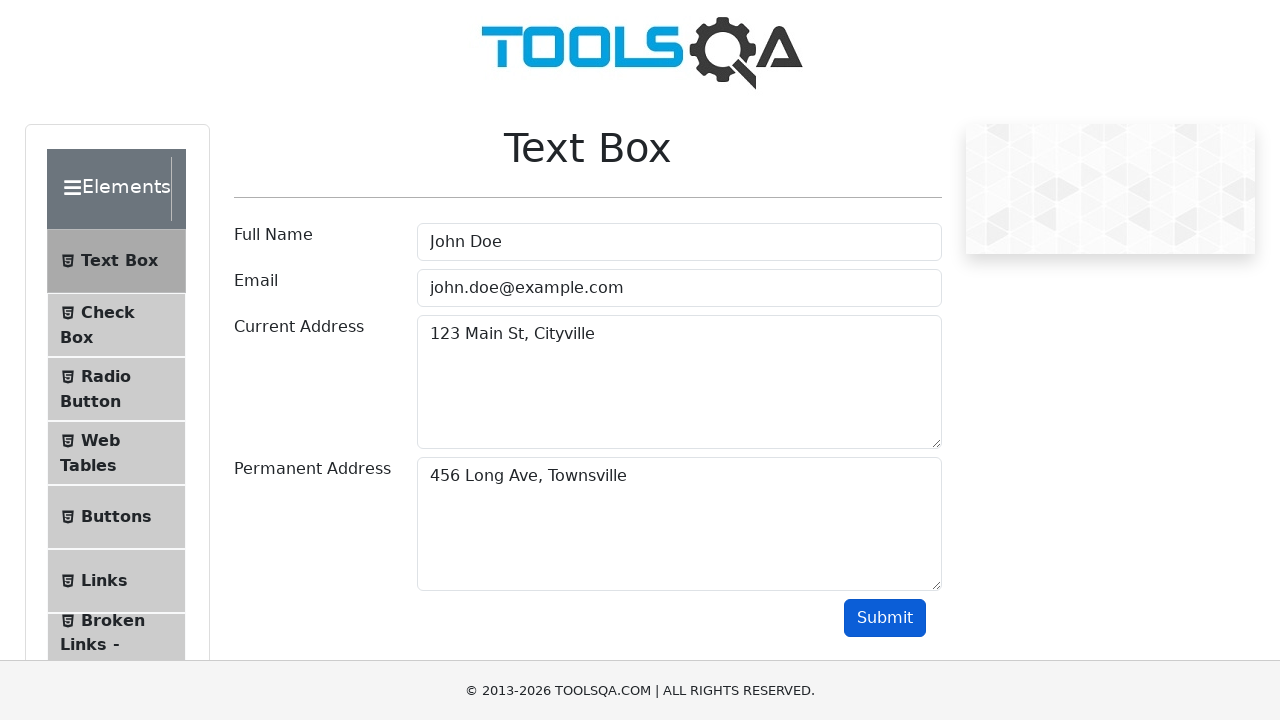

Verified email output contains 'john.doe@example.com'
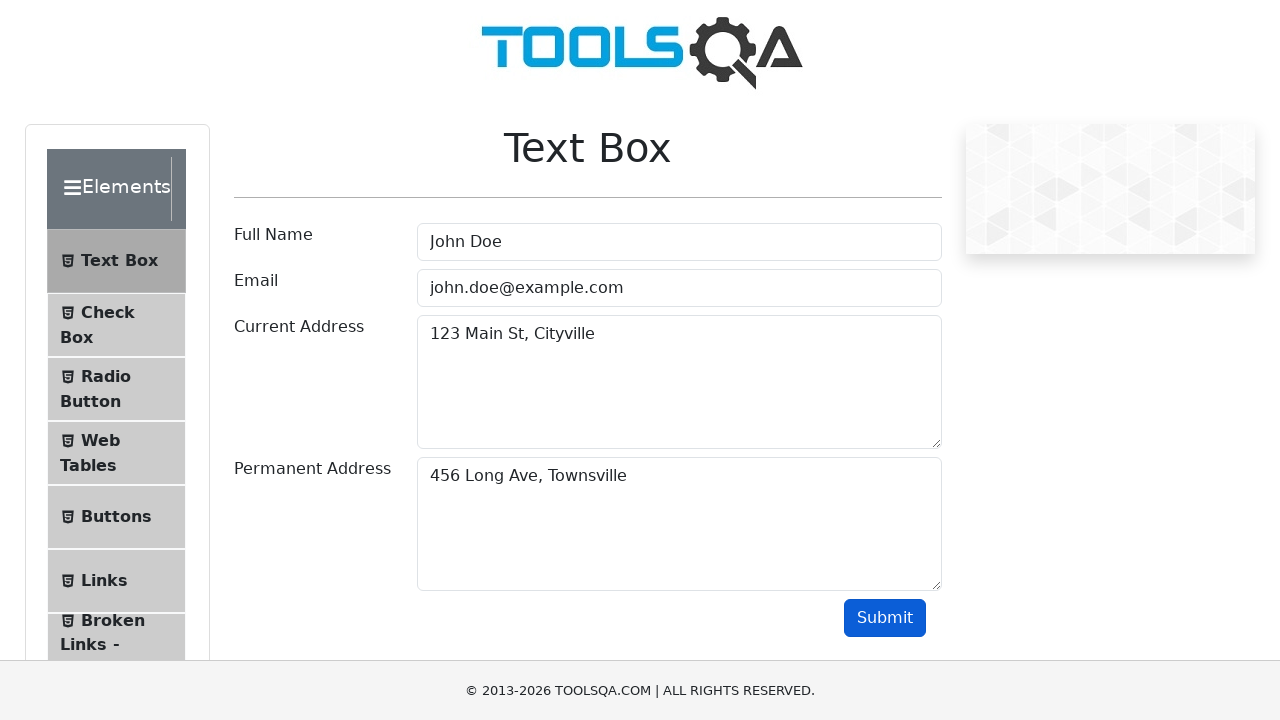

Verified current address output contains '123 Main St'
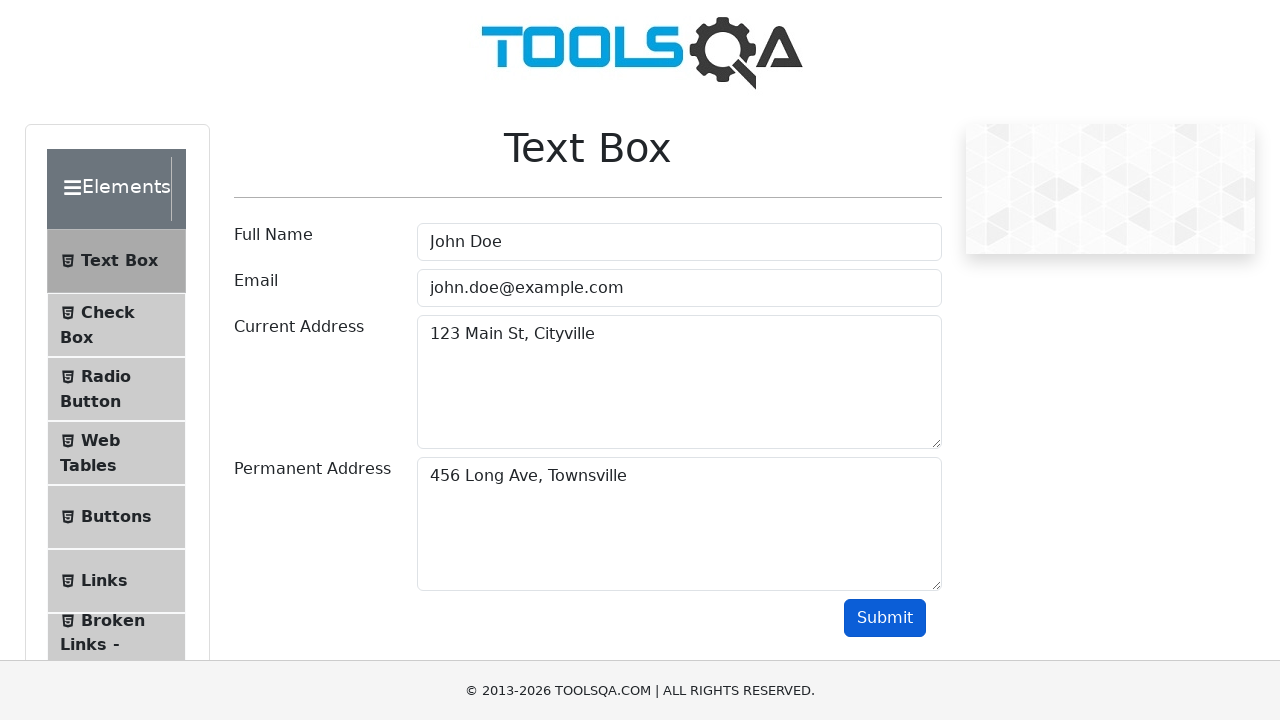

Verified permanent address output contains '456 Long Ave'
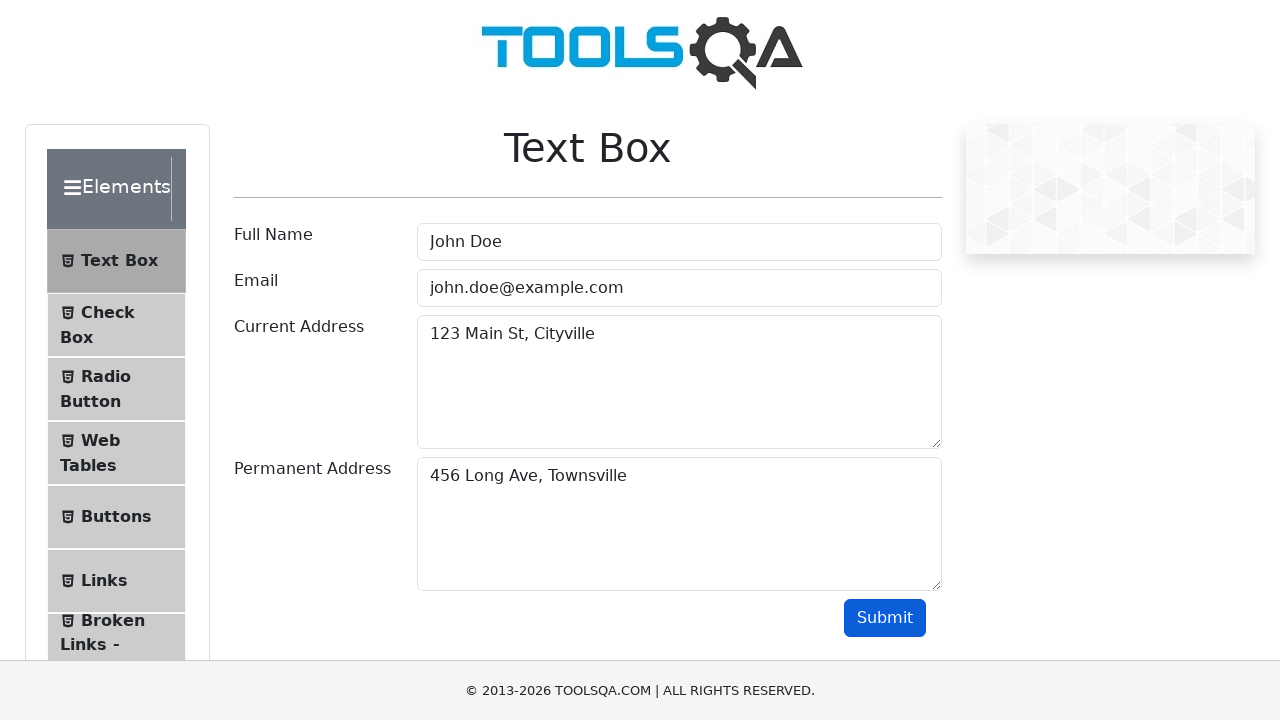

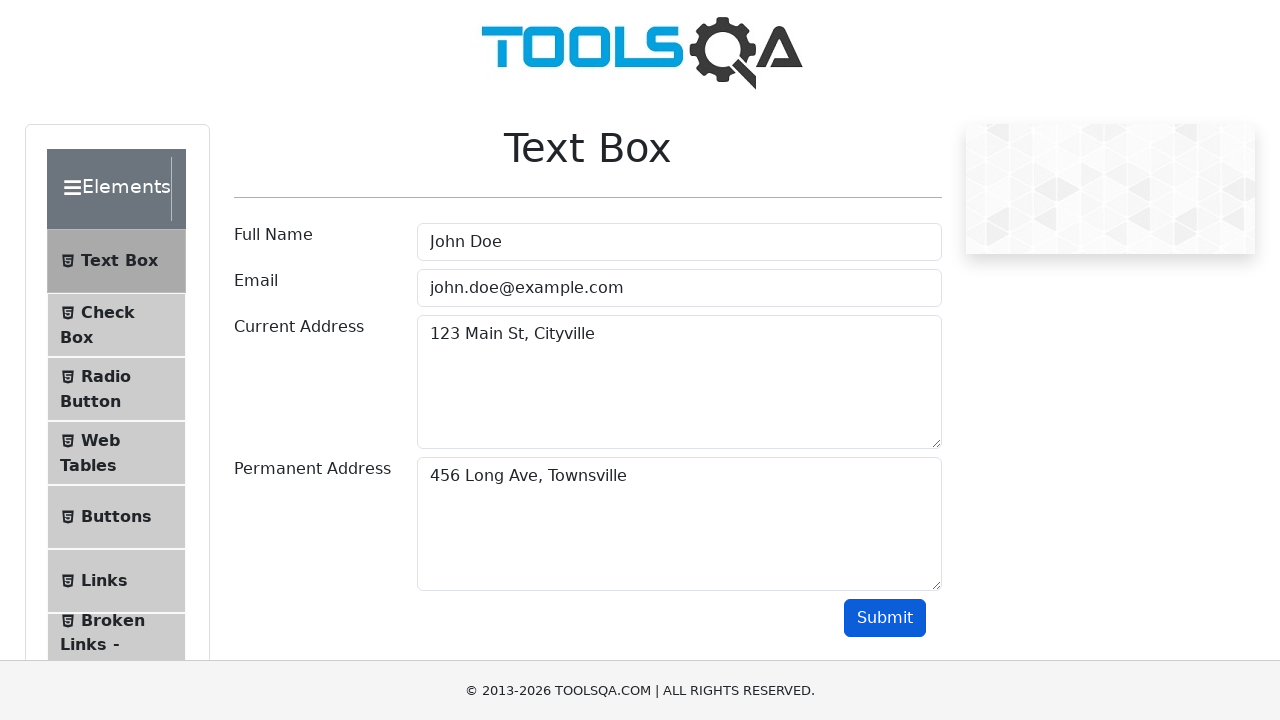